Tests a waits demo page by clicking buttons that reveal text input fields and filling them with names

Starting URL: https://www.hyrtutorials.com/p/waits-demo.html

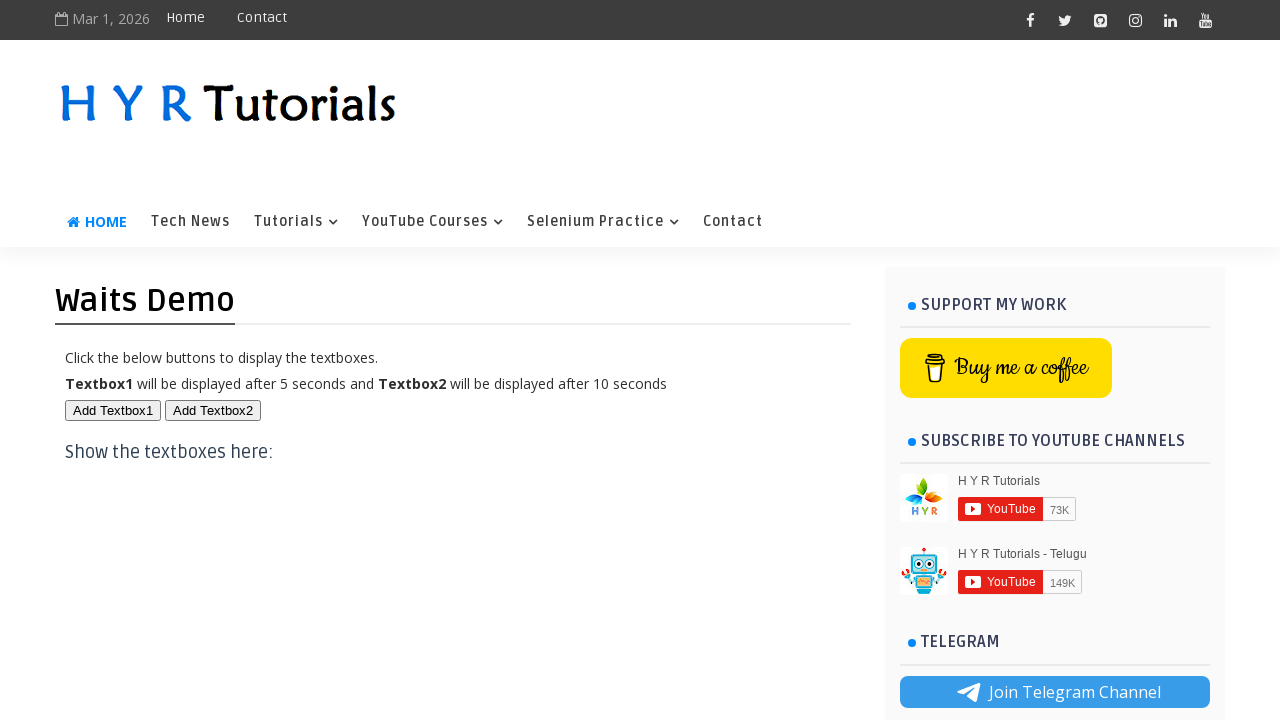

Navigated to waits demo page
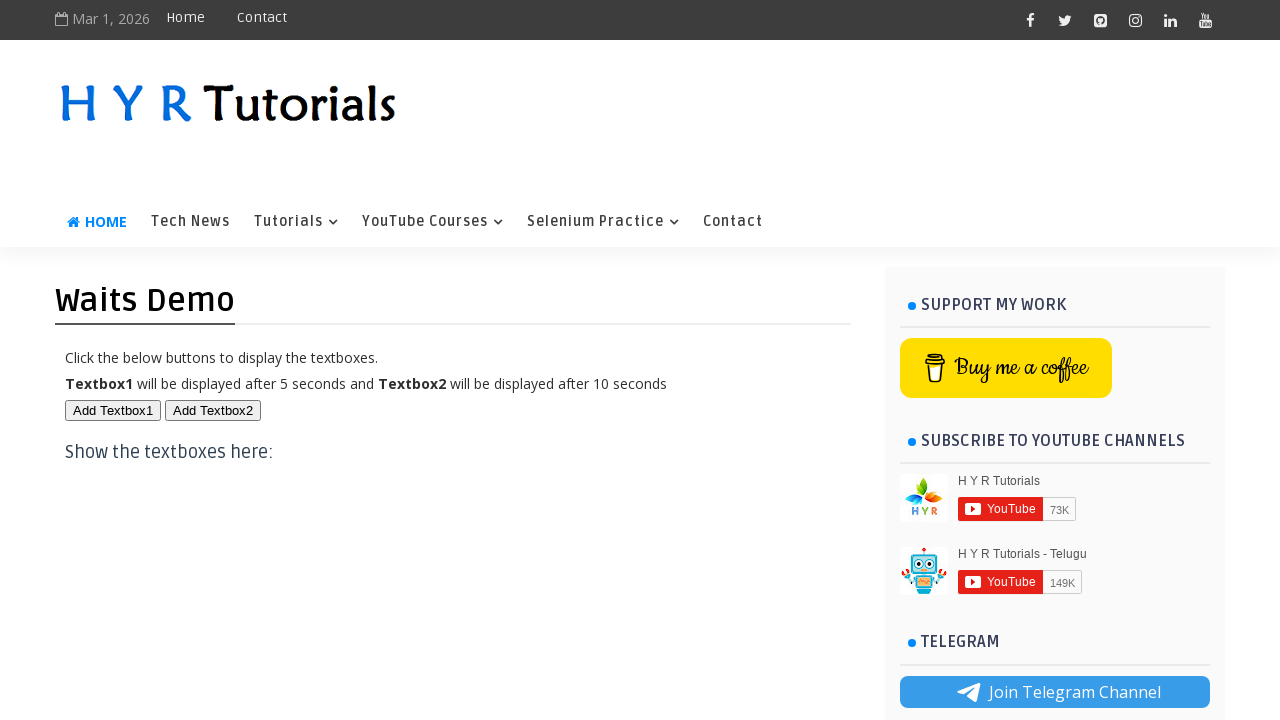

Clicked button 1 to reveal first input field at (113, 410) on #btn1
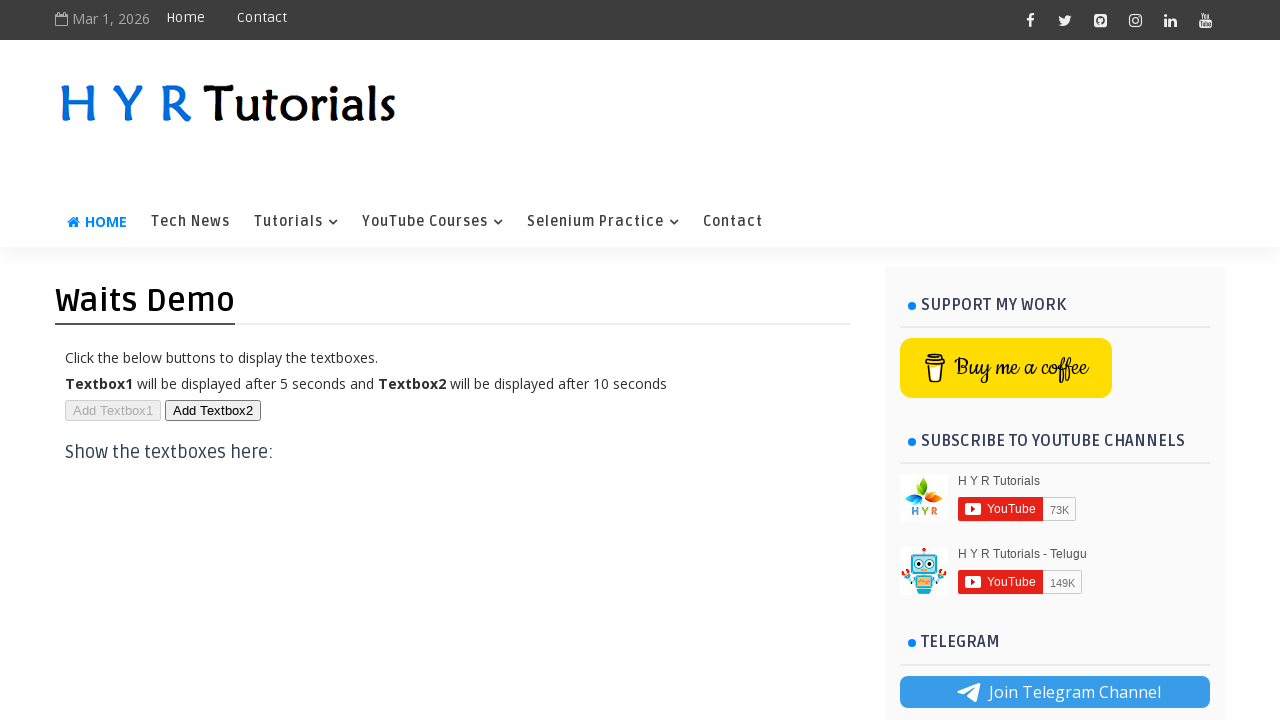

First text input field appeared
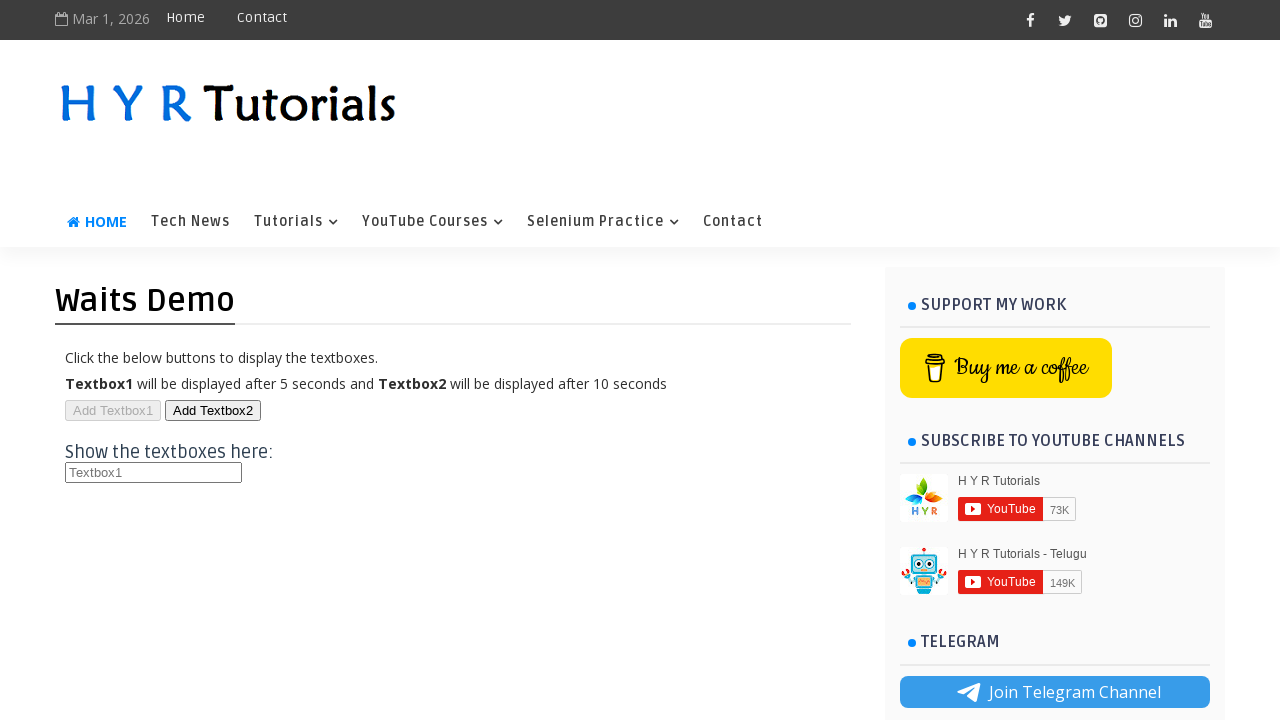

Filled first input field with 'Tejaswini' on input[type='text']:first-of-type
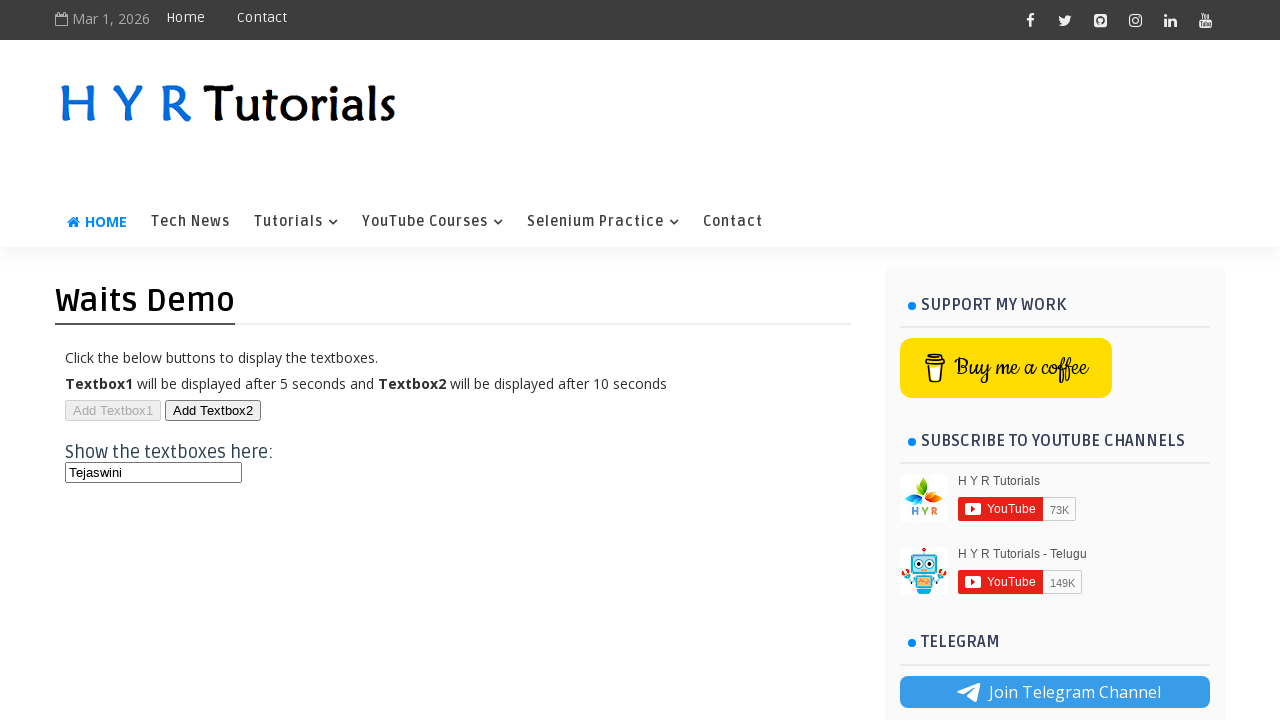

Clicked button 2 to reveal second input field at (213, 410) on #btn2
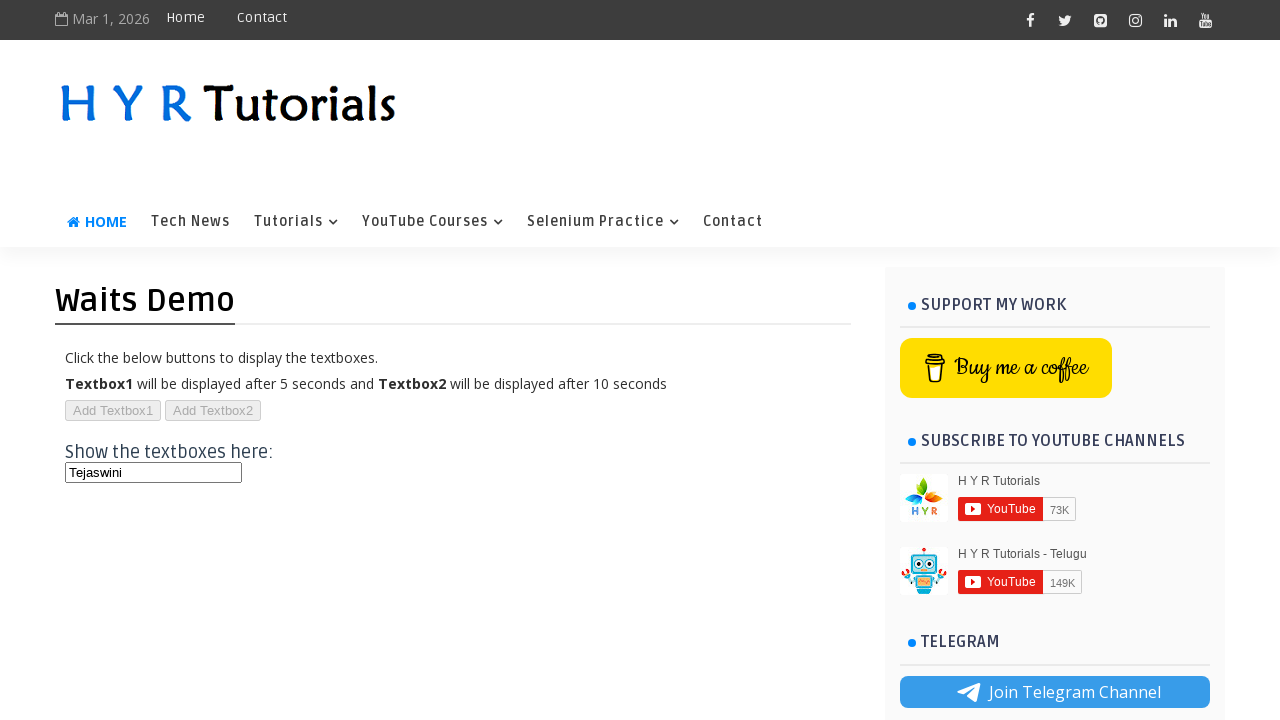

Second text input field appeared
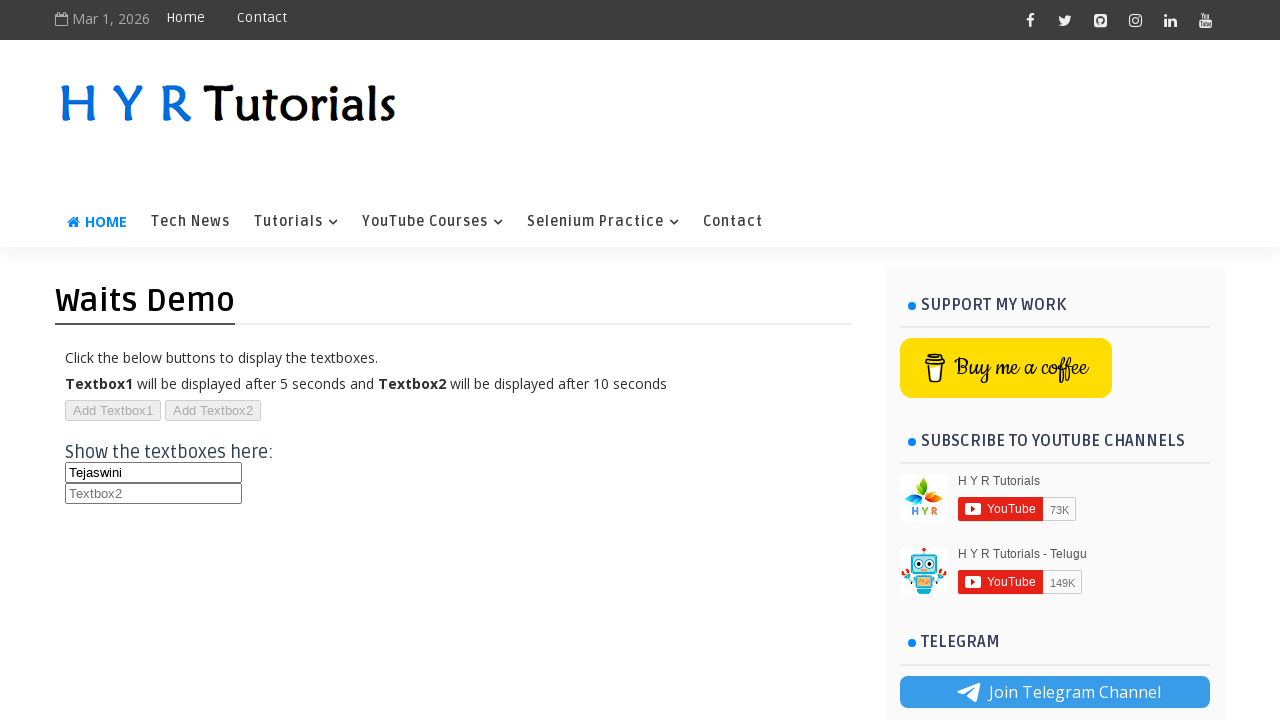

Filled second input field with 'Sekhar' on input[type='text']:nth-of-type(2)
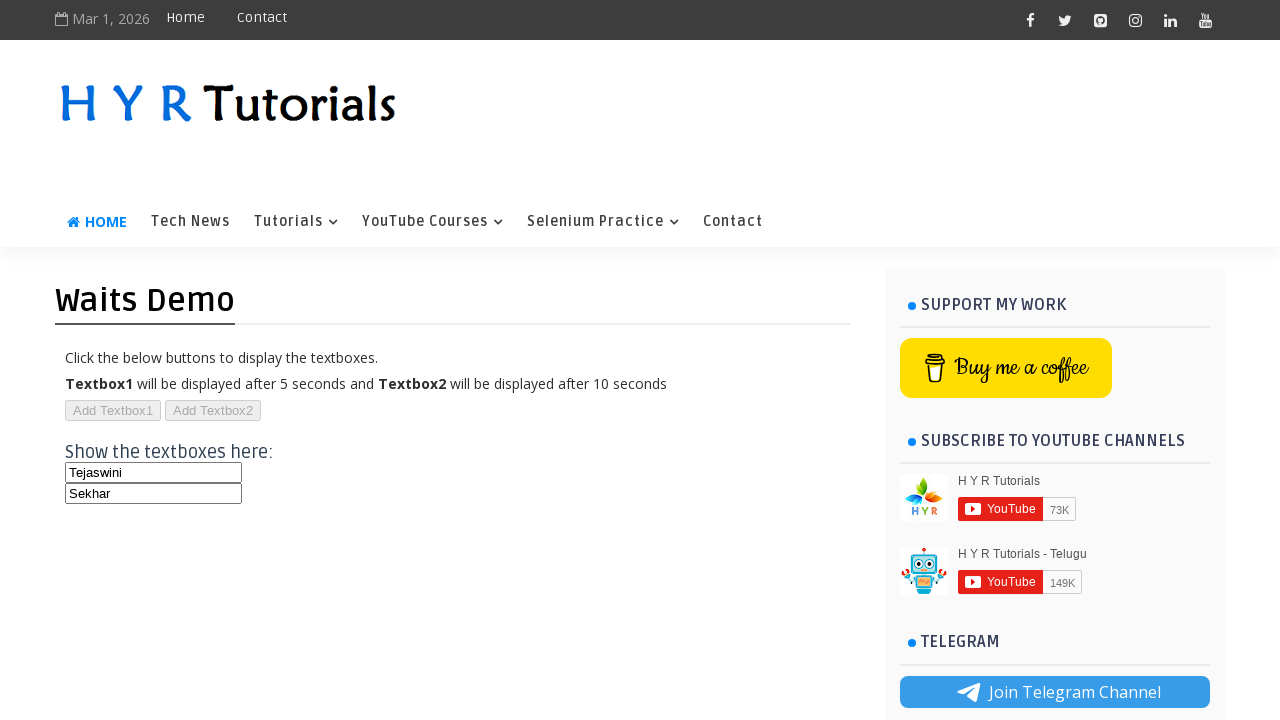

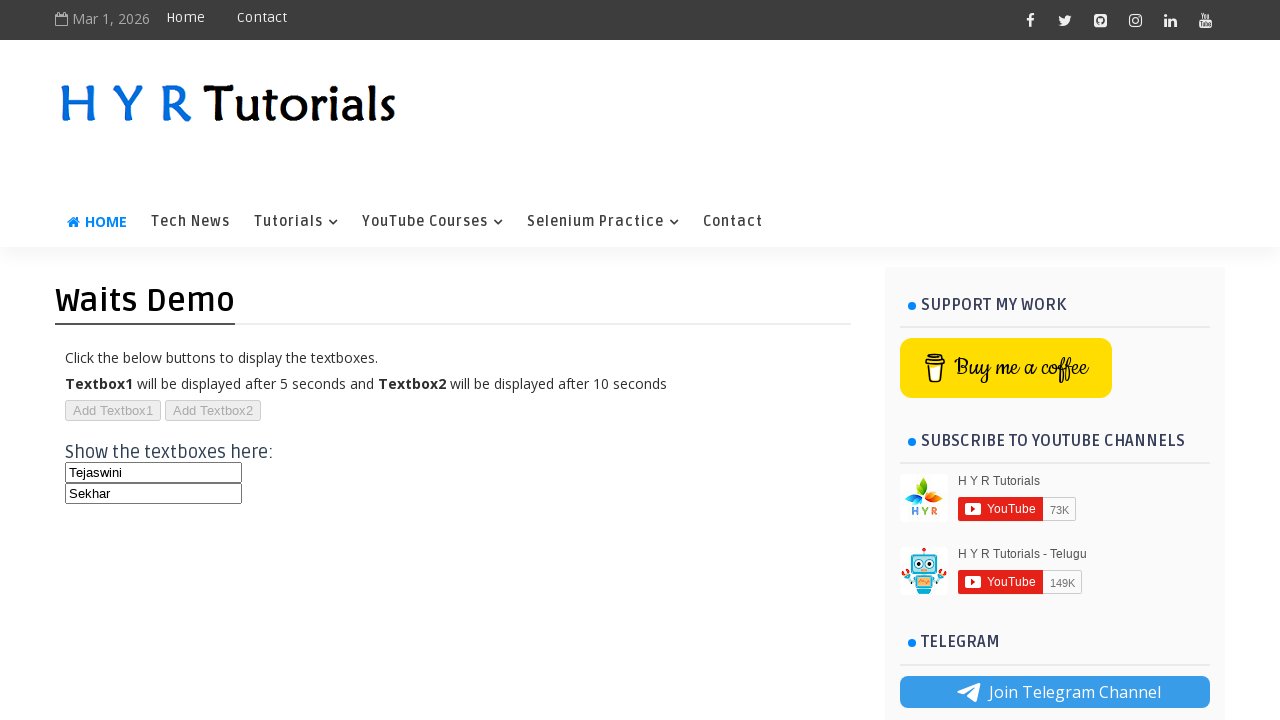